Tests navigation to the Team page by clicking the Team submenu link and verifying the page header displays "The Team".

Starting URL: https://www.99-bottles-of-beer.net/

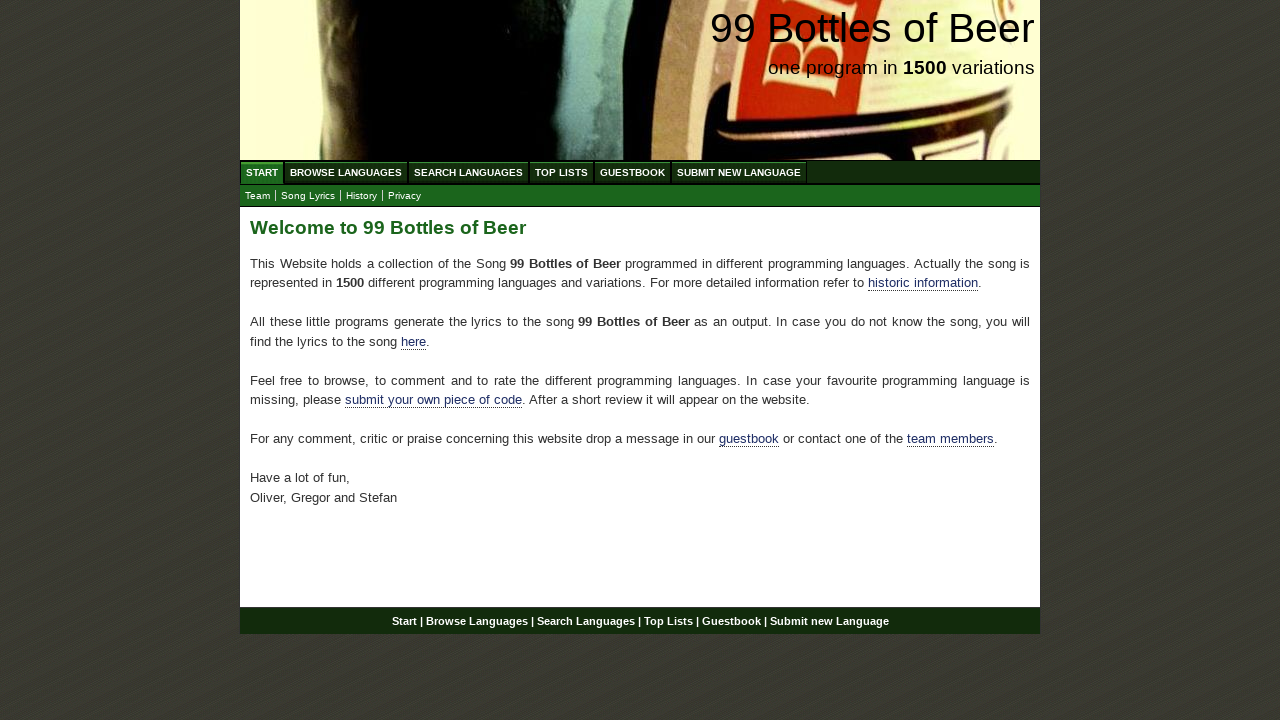

Clicked Team submenu link at (258, 196) on xpath=//a[@href='team.html']
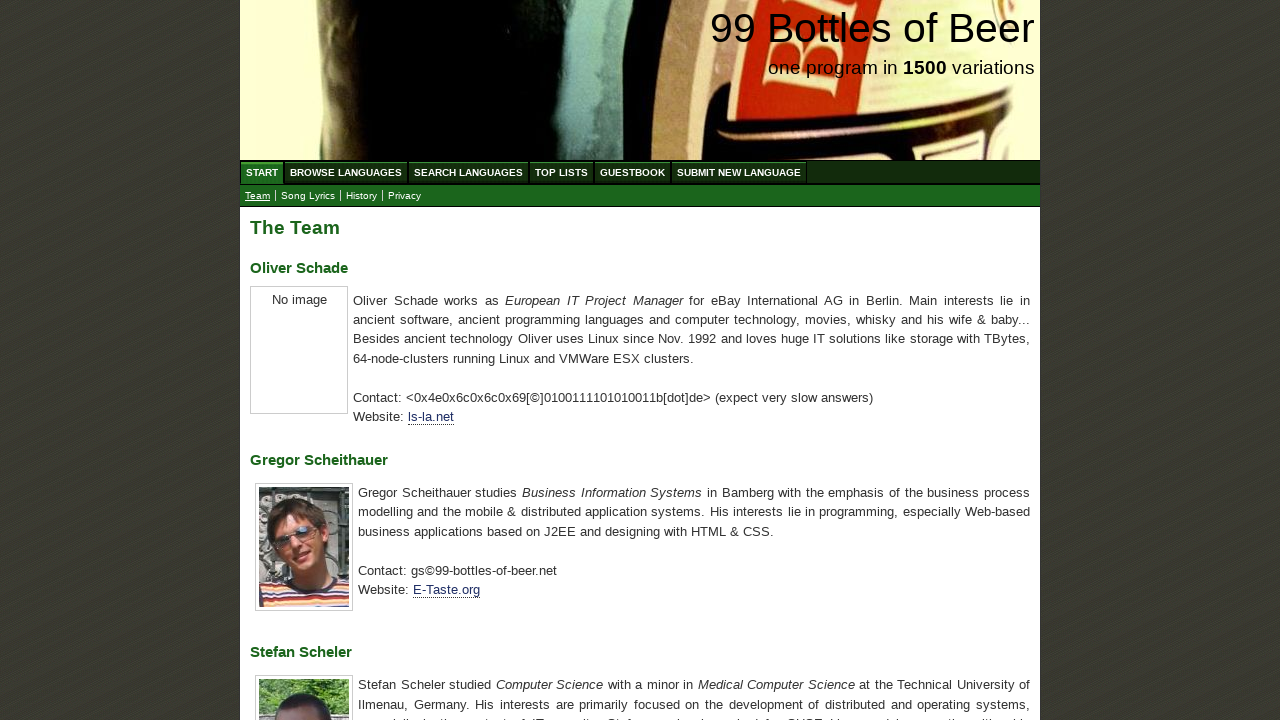

Team page header loaded and is visible
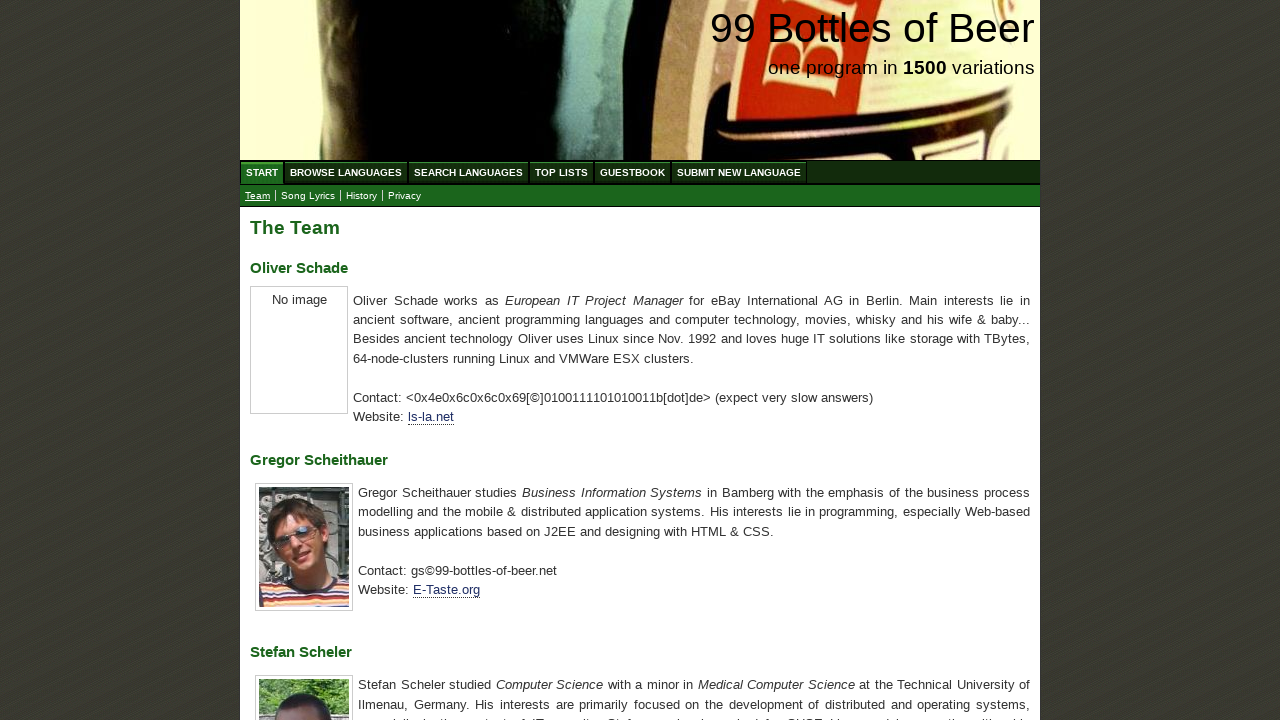

Verified page header displays 'The Team'
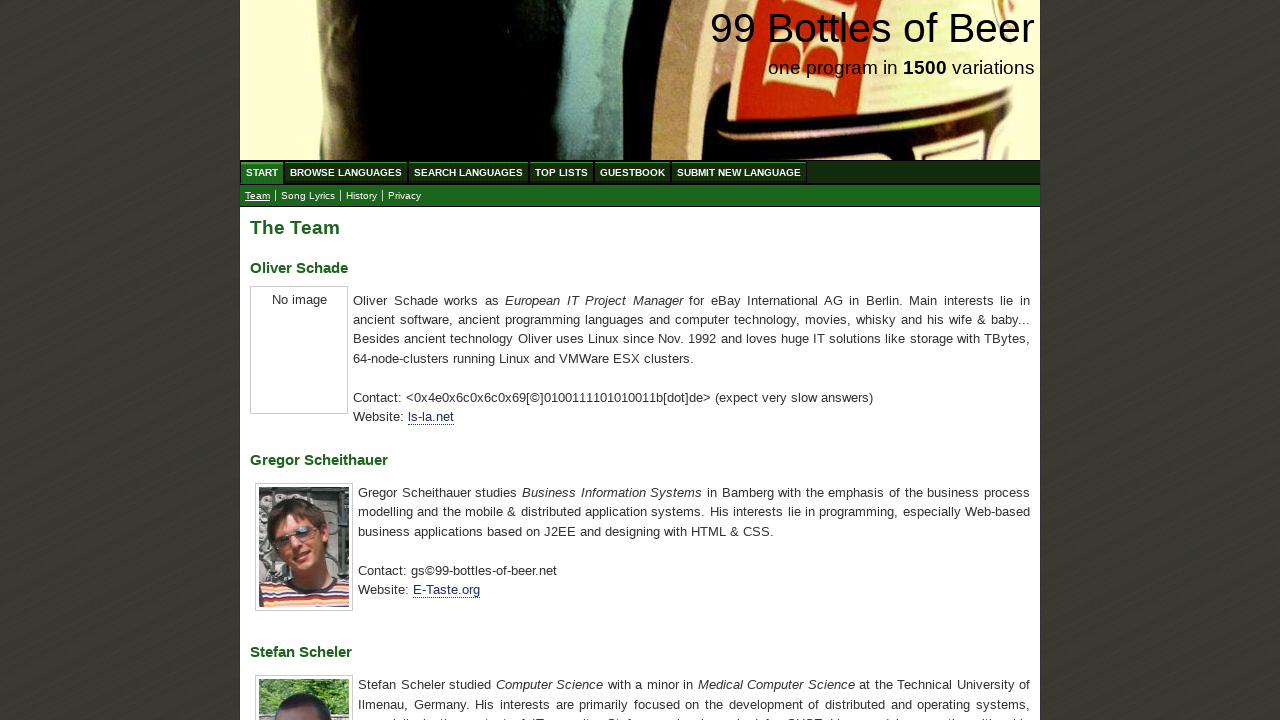

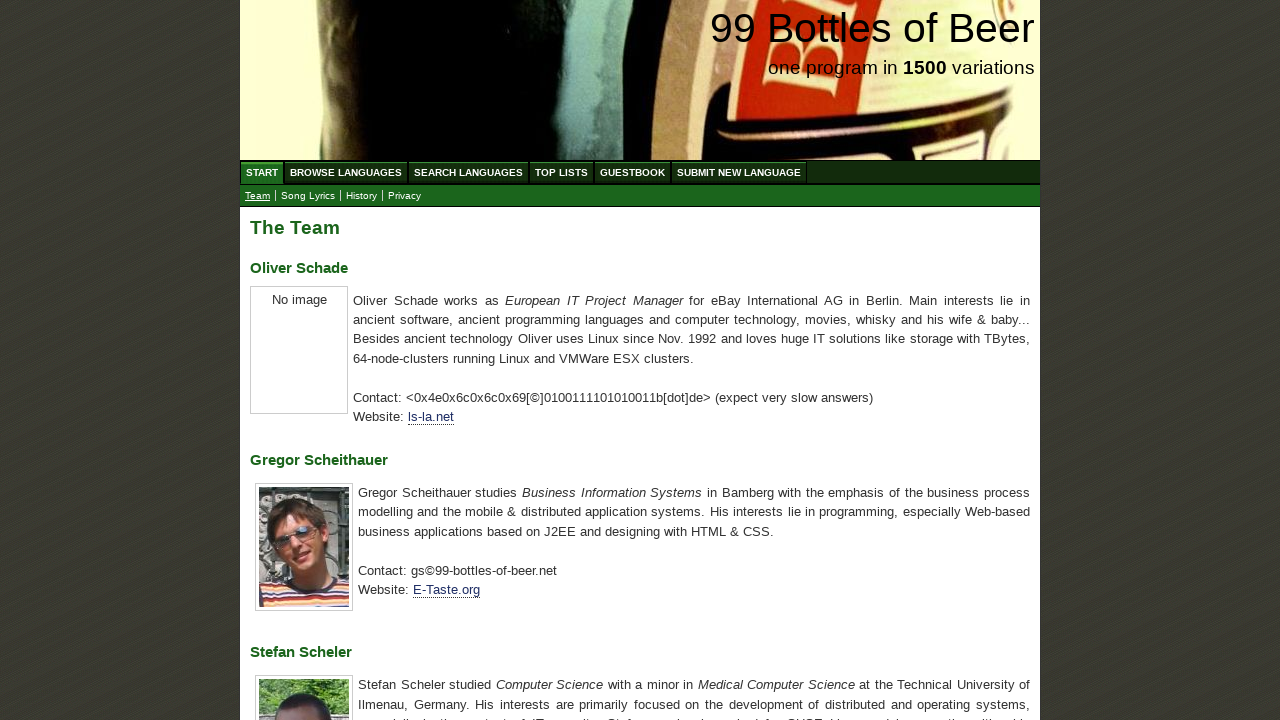